Tests JavaScript confirm alert handling by clicking a button that triggers a confirm dialog and then dismissing the alert

Starting URL: https://seleniumautomationpractice.blogspot.com/2018/01/blog-post.html

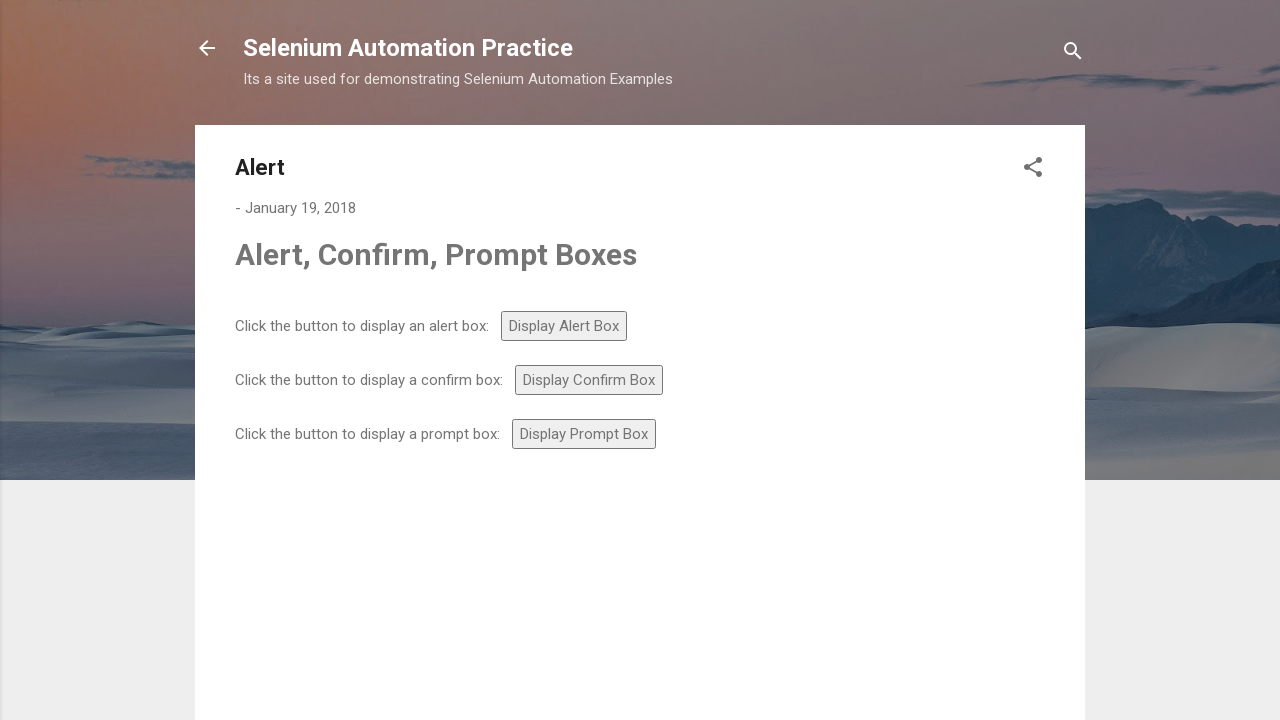

Set up dialog handler to dismiss confirm alerts
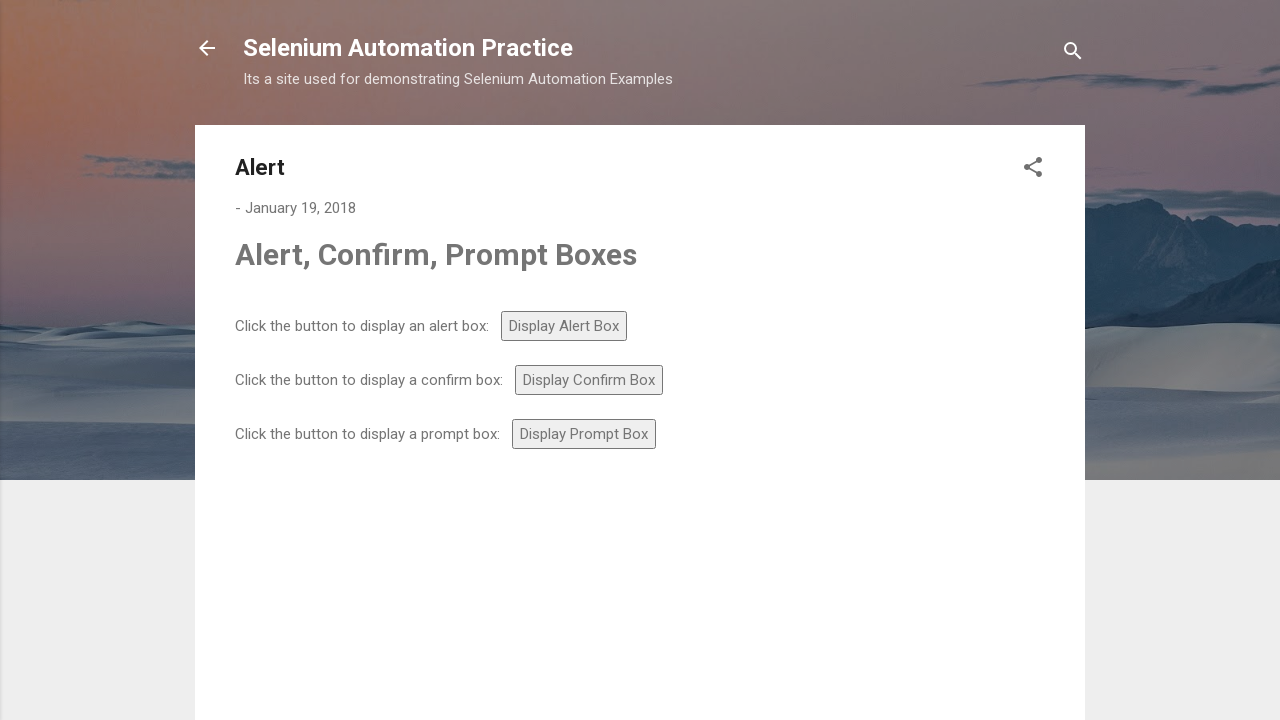

Clicked confirm button to trigger confirm dialog at (589, 380) on #confirm
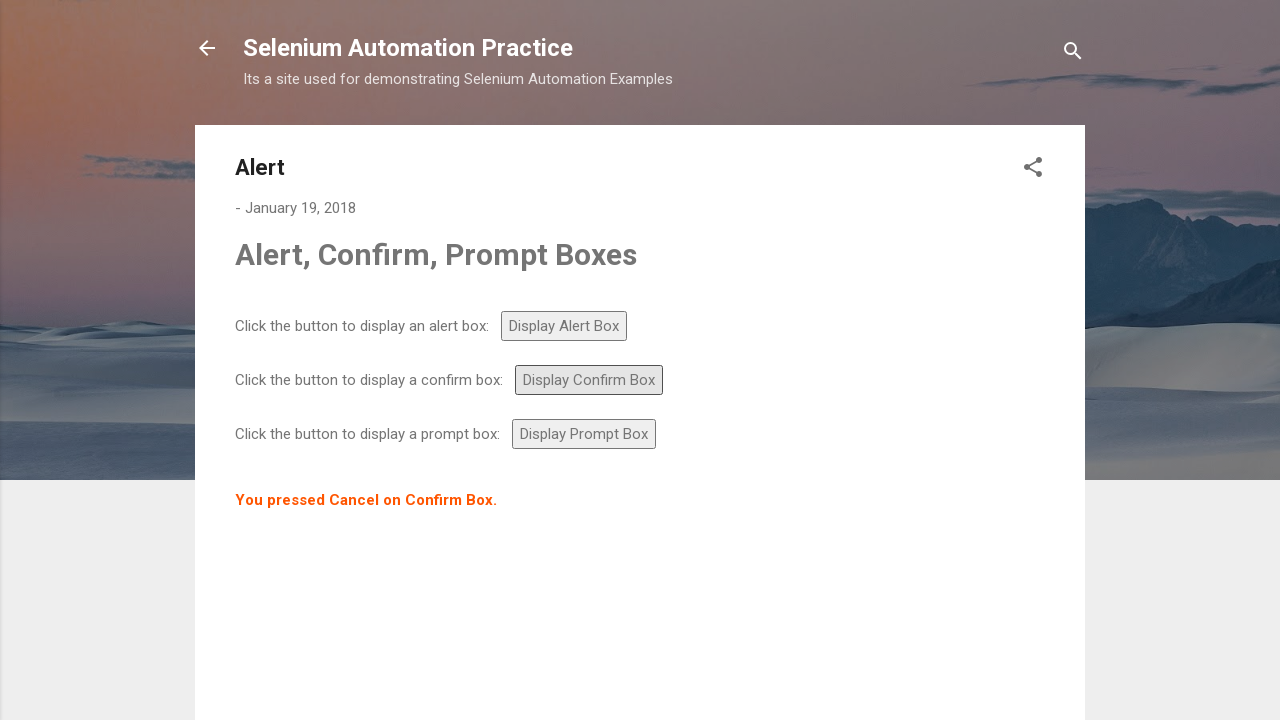

Waited 500ms for dialog interaction to complete
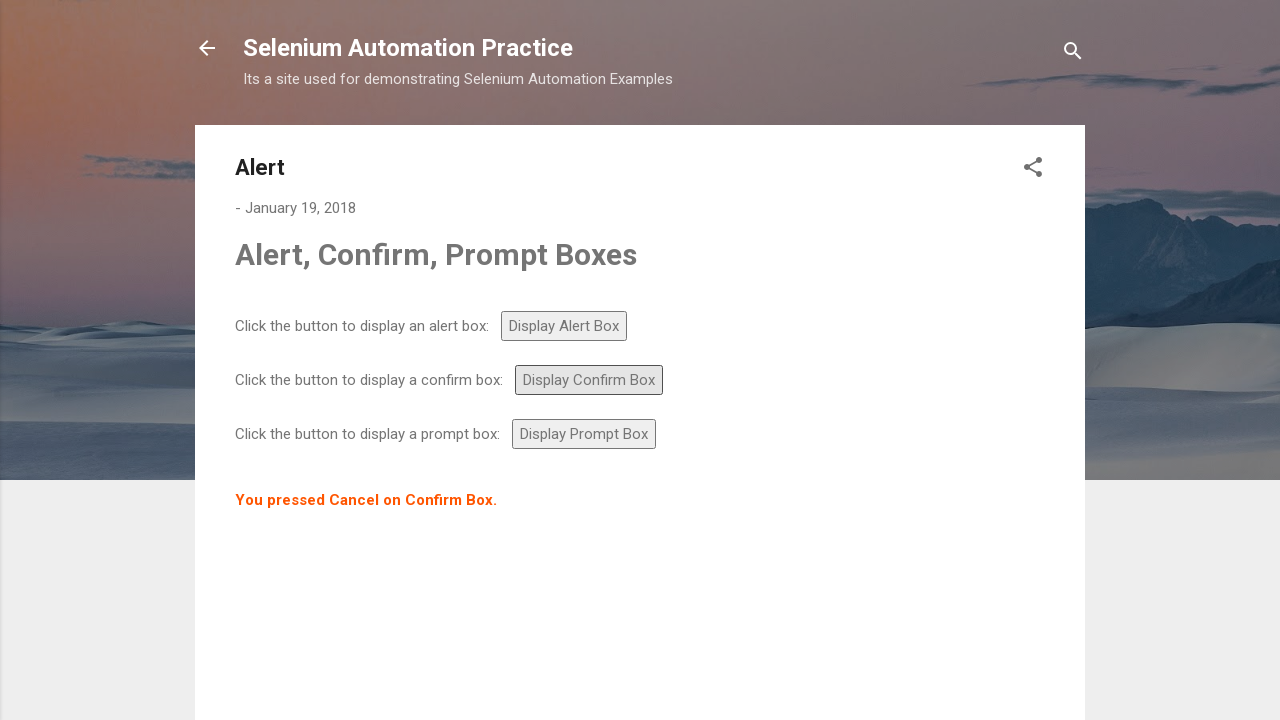

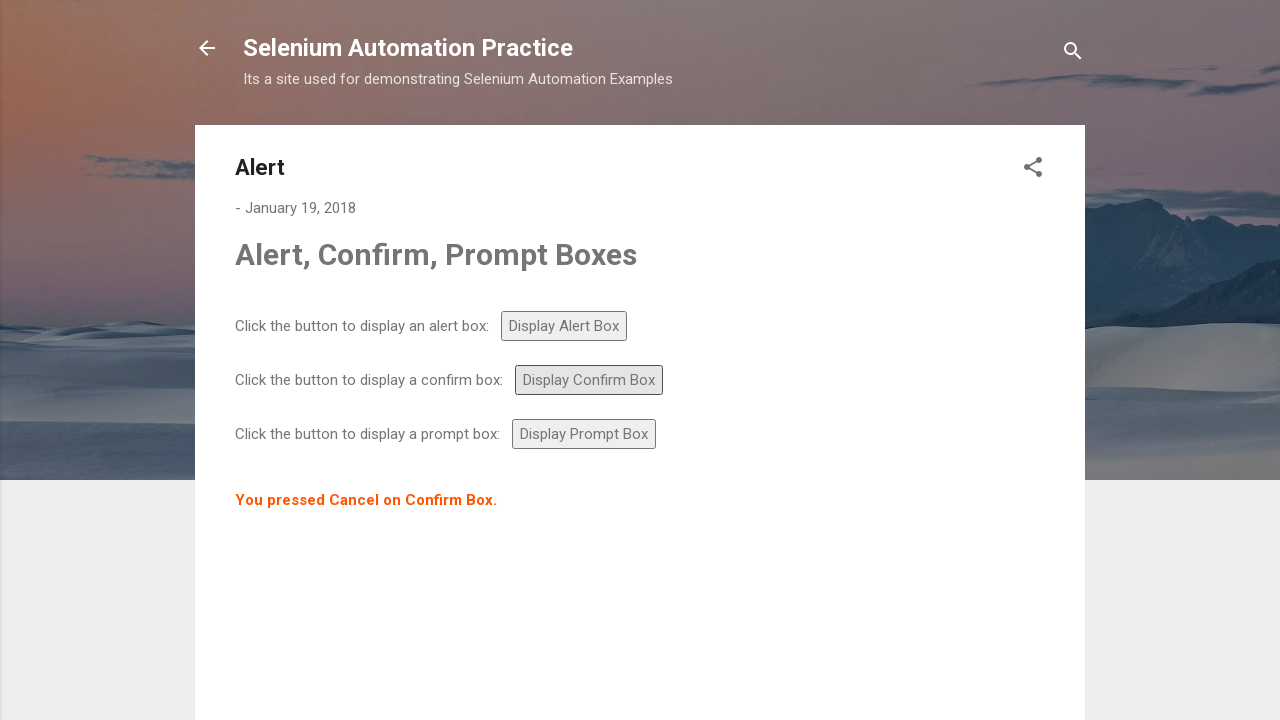